Fills out a registration form by entering personal information including name, address, email, phone, and selecting gender and checkbox options

Starting URL: http://demo.automationtesting.in/Register.html

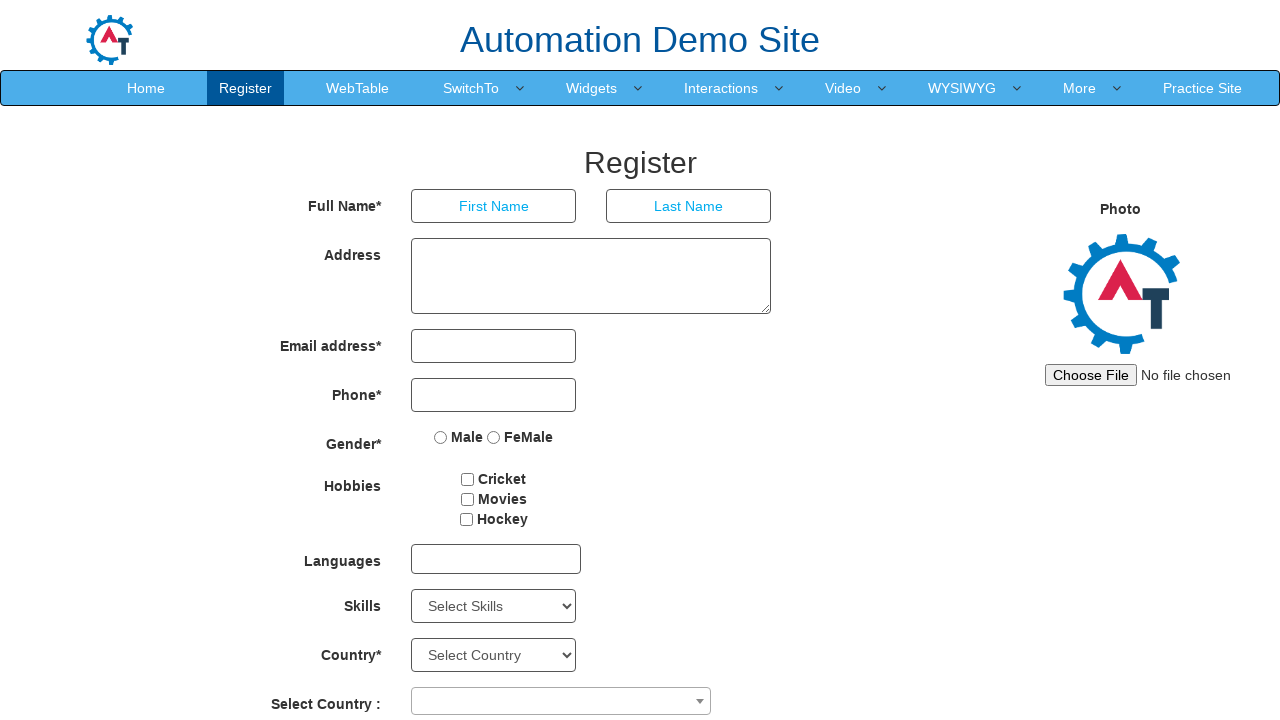

Filled first name field with 'Krithika' on //input[@type='text']
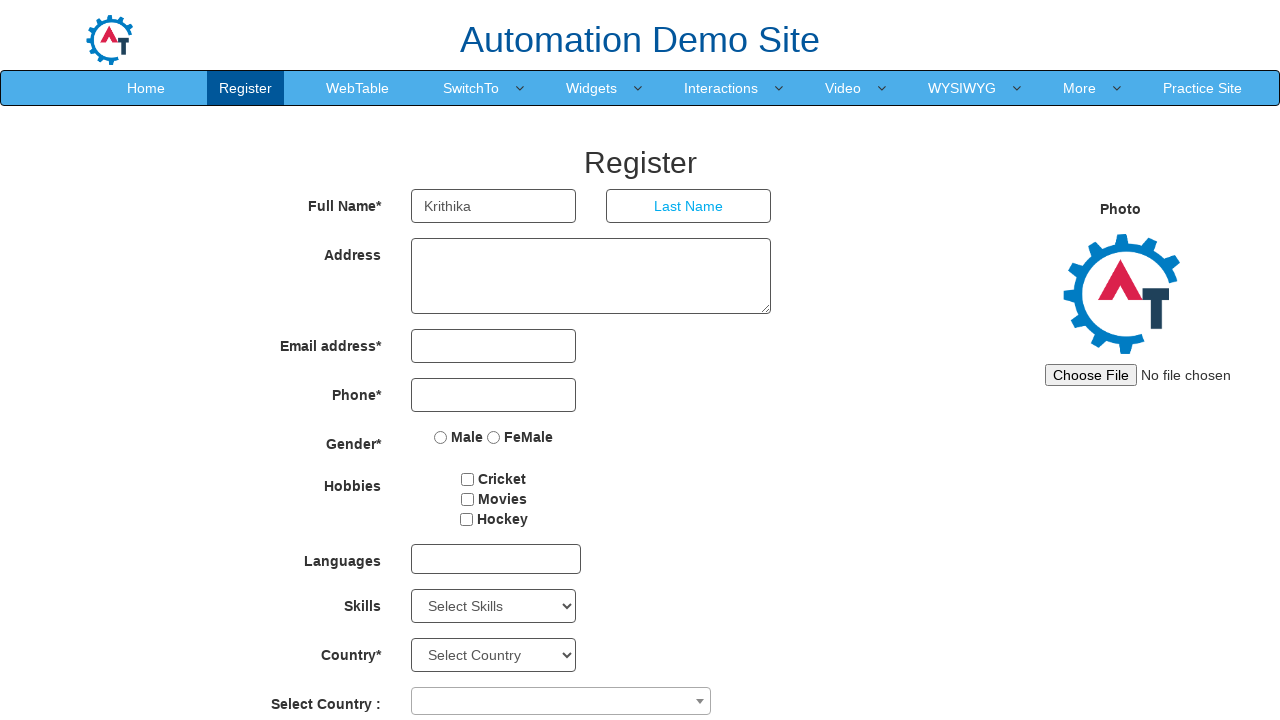

Filled last name field with 'Ganesh' on //input[@placeholder='Last Name']
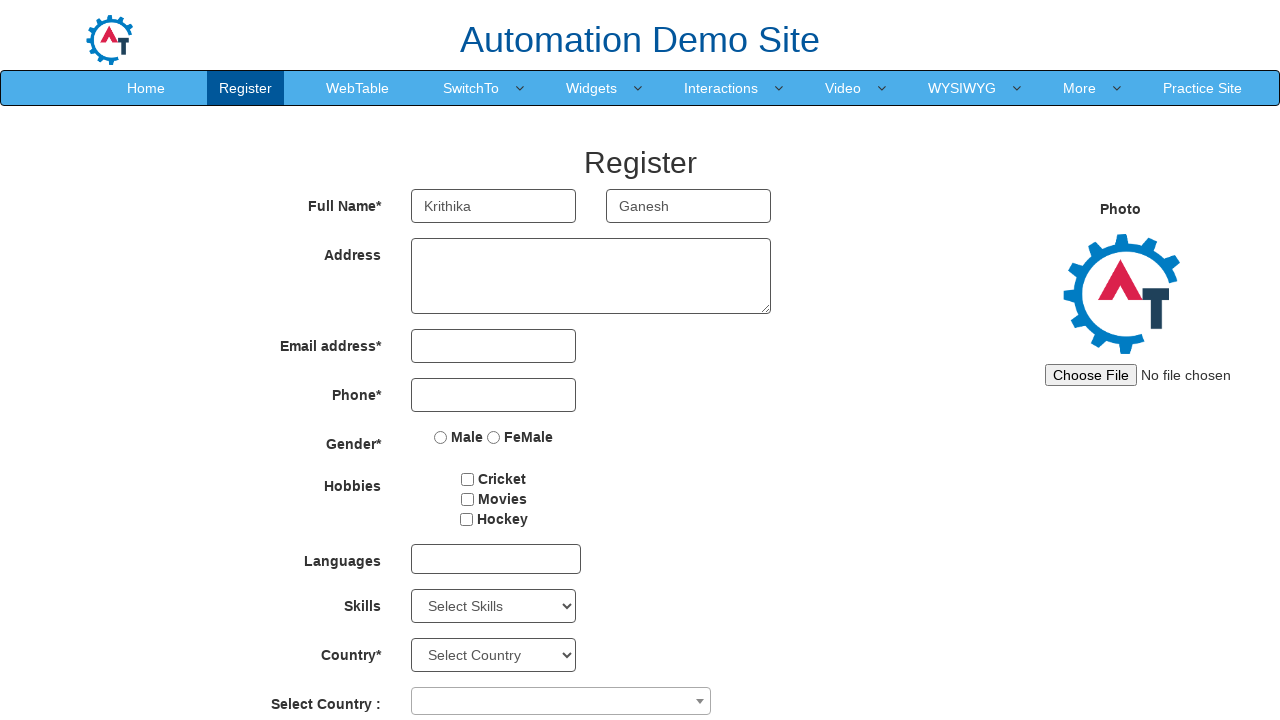

Filled address field with 'Kolathur' on //textarea[@ng-model='Adress']
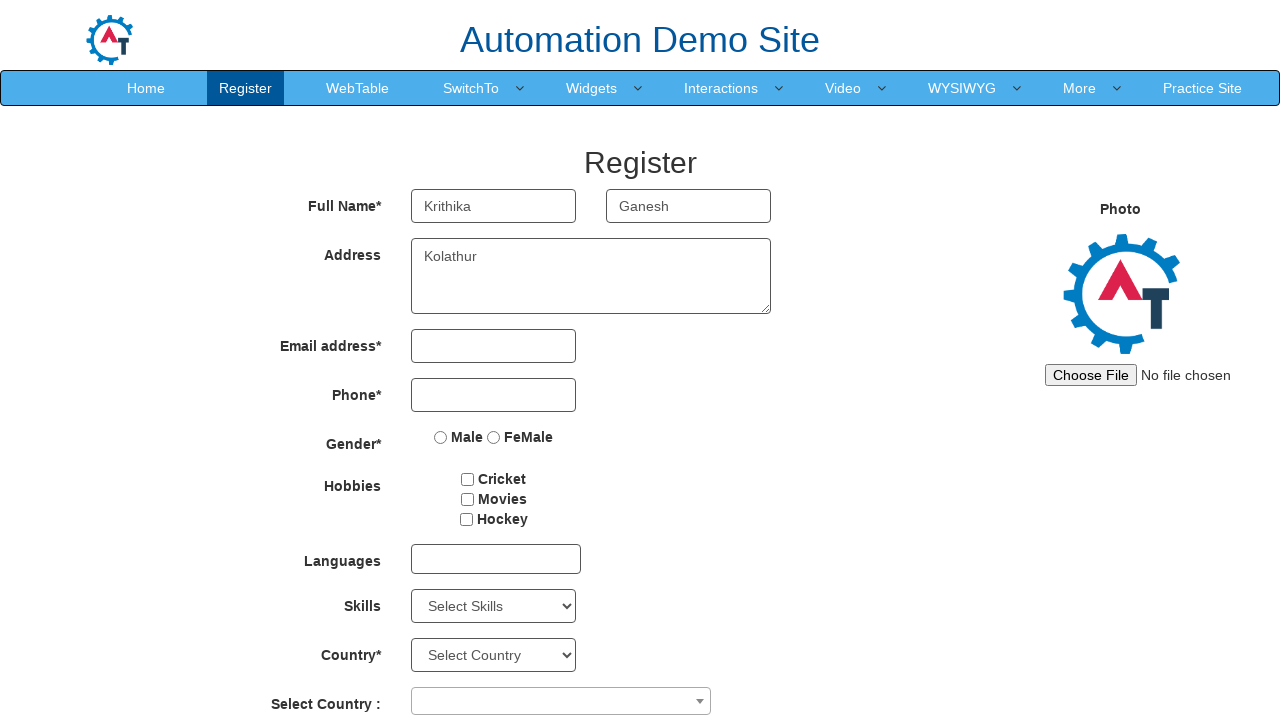

Filled email field with 'krithikaganesh@ymail.com' on //input[@type='email']
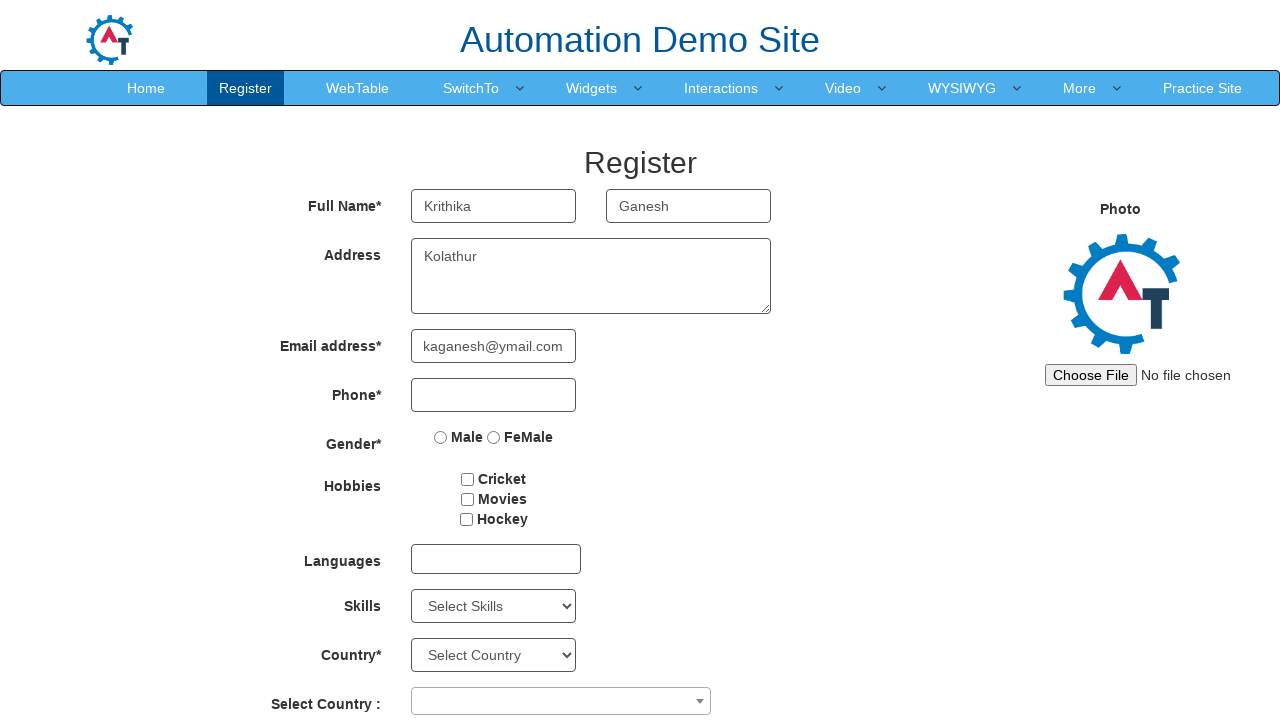

Filled phone number field with '1234568' on //input[@type='tel']
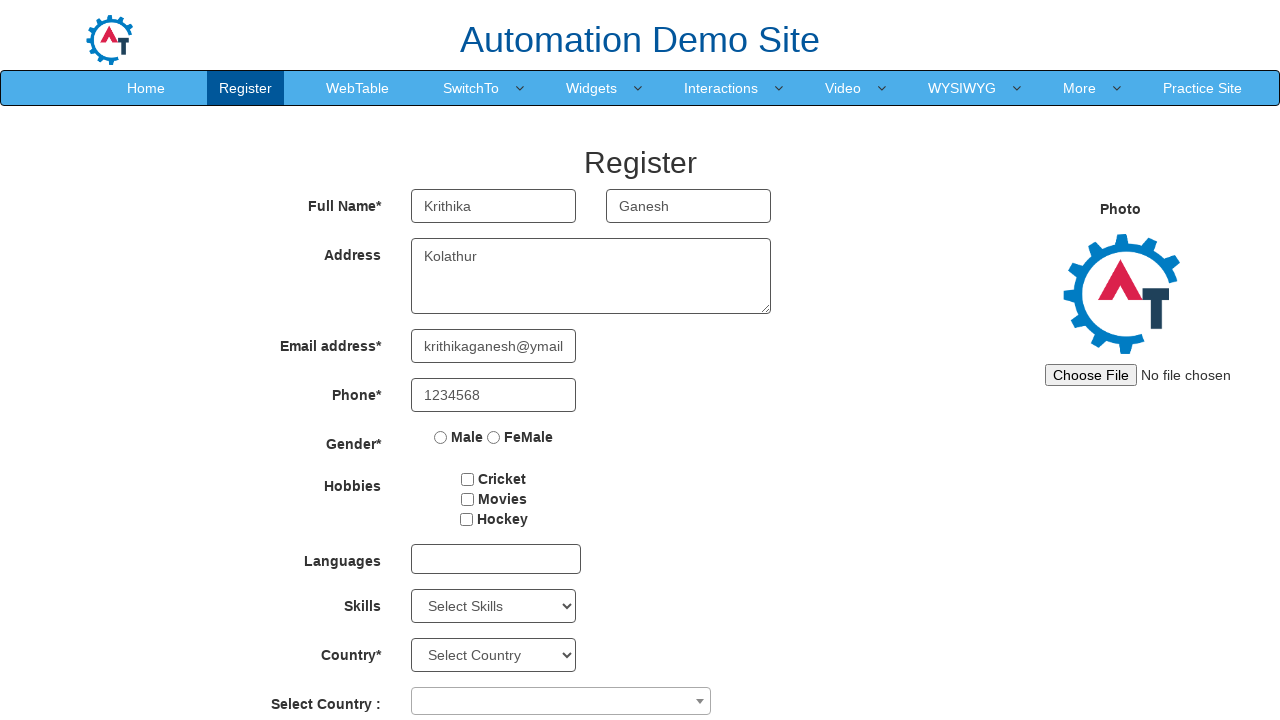

Selected Female gender radio button at (494, 437) on (//input[@type='radio'])[2]
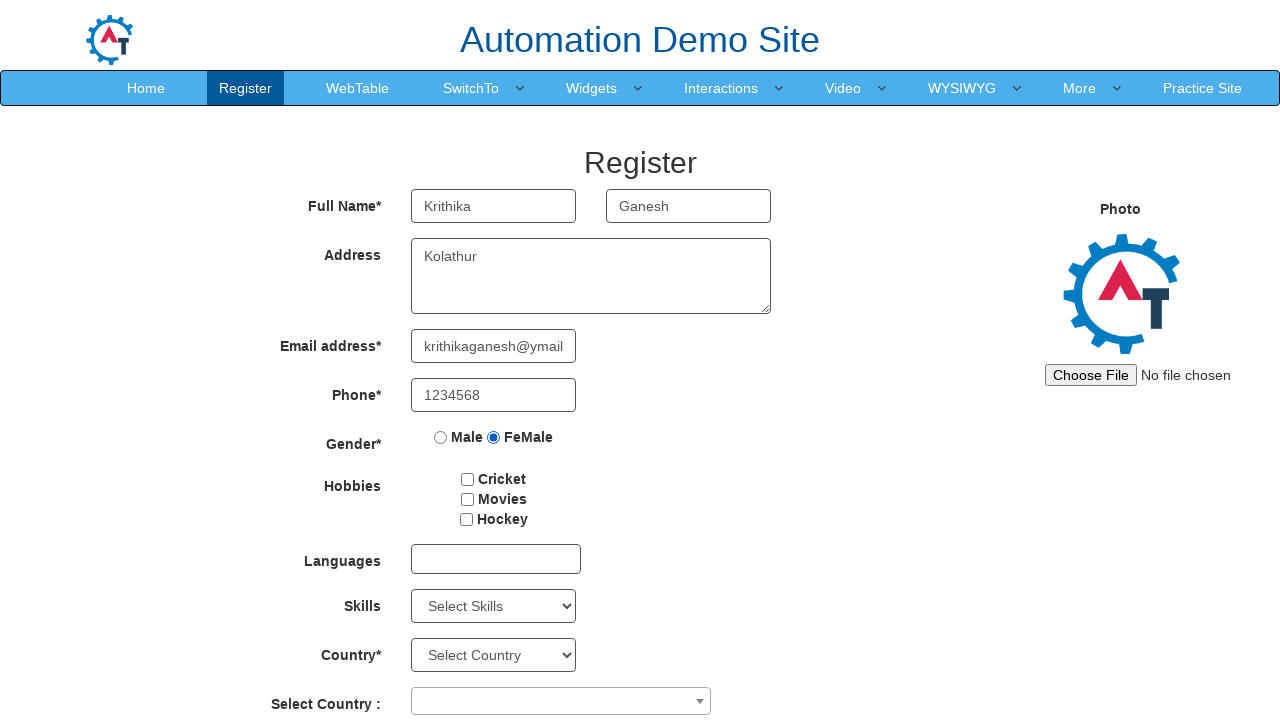

Checked checkbox option at (467, 499) on #checkbox2
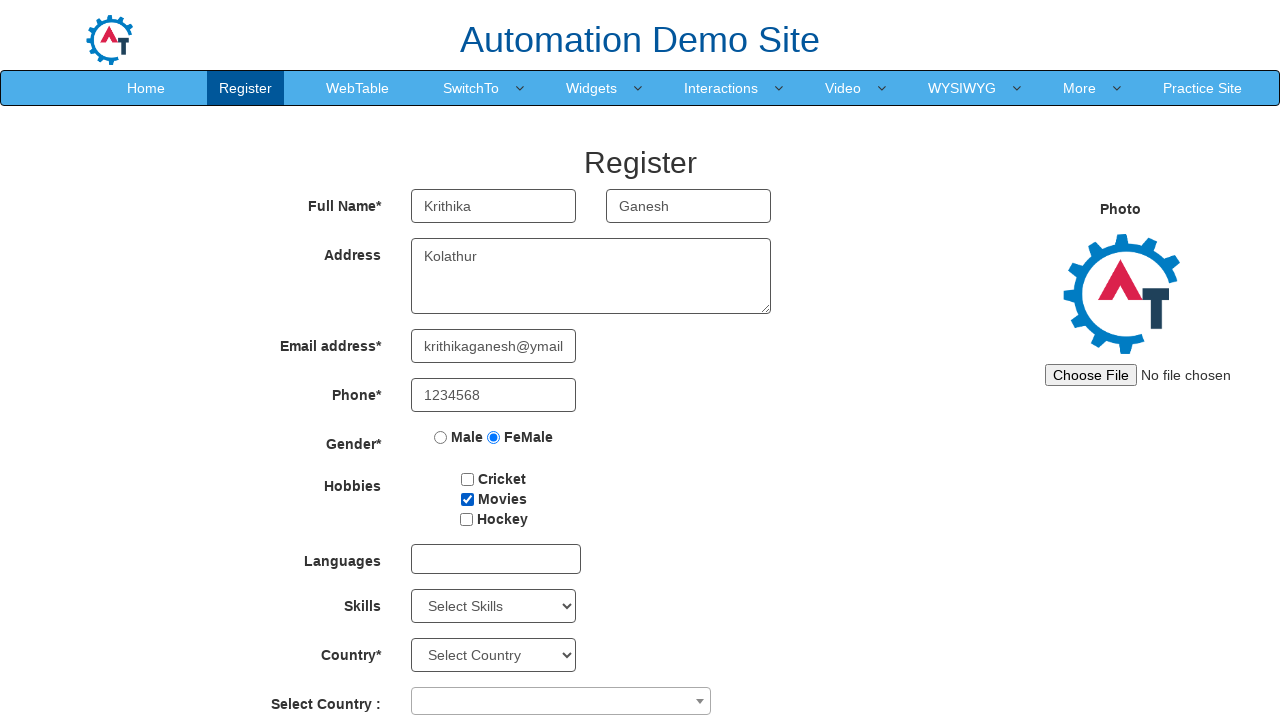

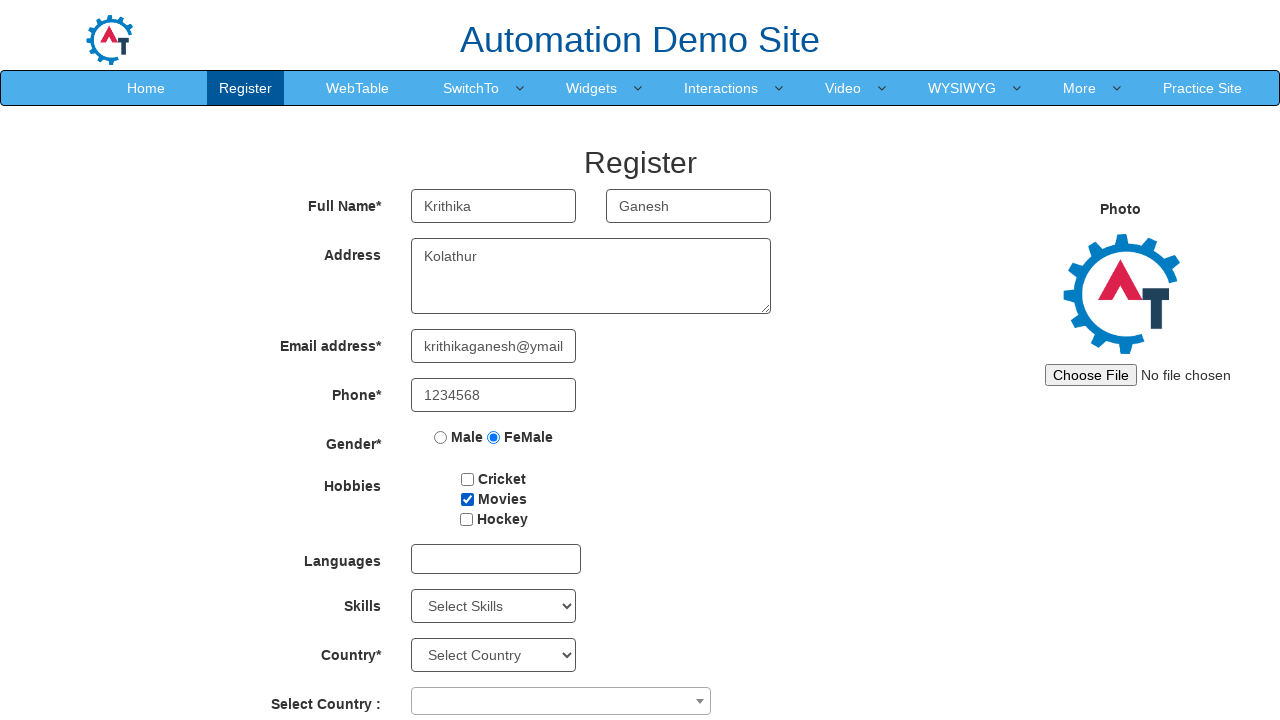